Tests single-level dropdown functionality by navigating to OrangeHRM's demo booking page and selecting a country (Belize) from the country dropdown menu.

Starting URL: https://www.orangehrm.com/en/book-a-free-demo/

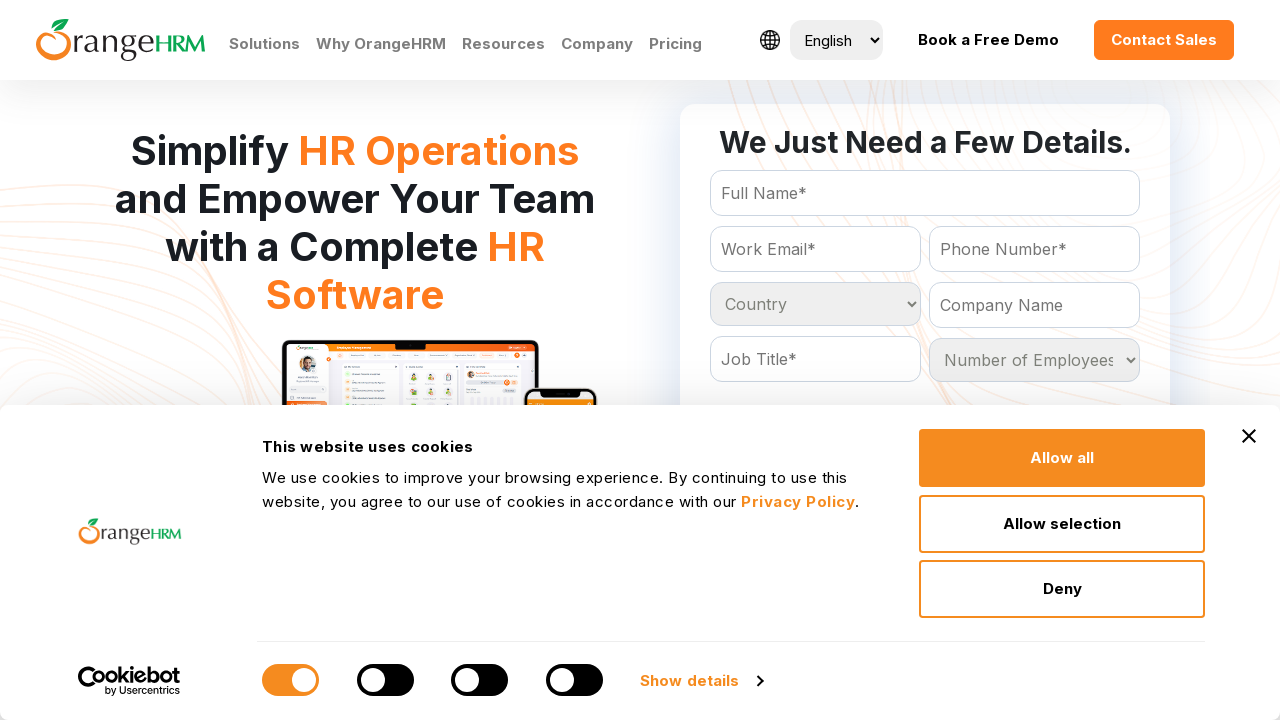

Navigated to OrangeHRM demo booking page
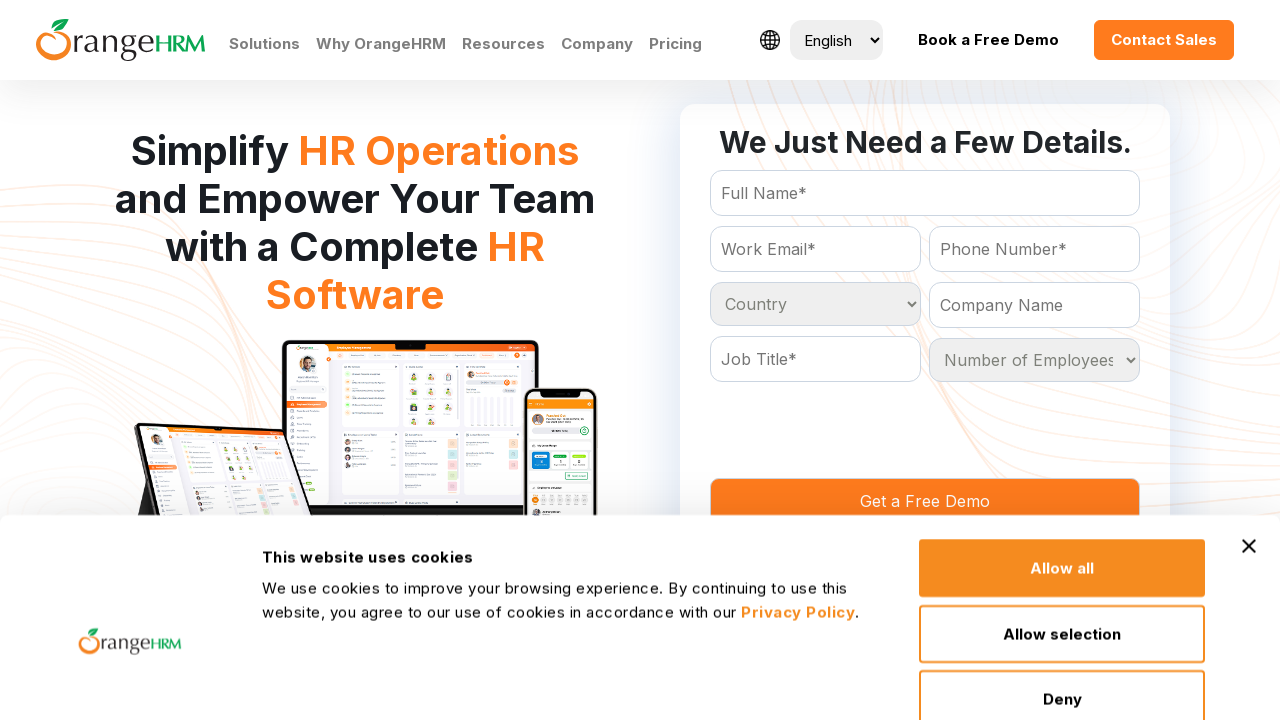

Country dropdown became visible
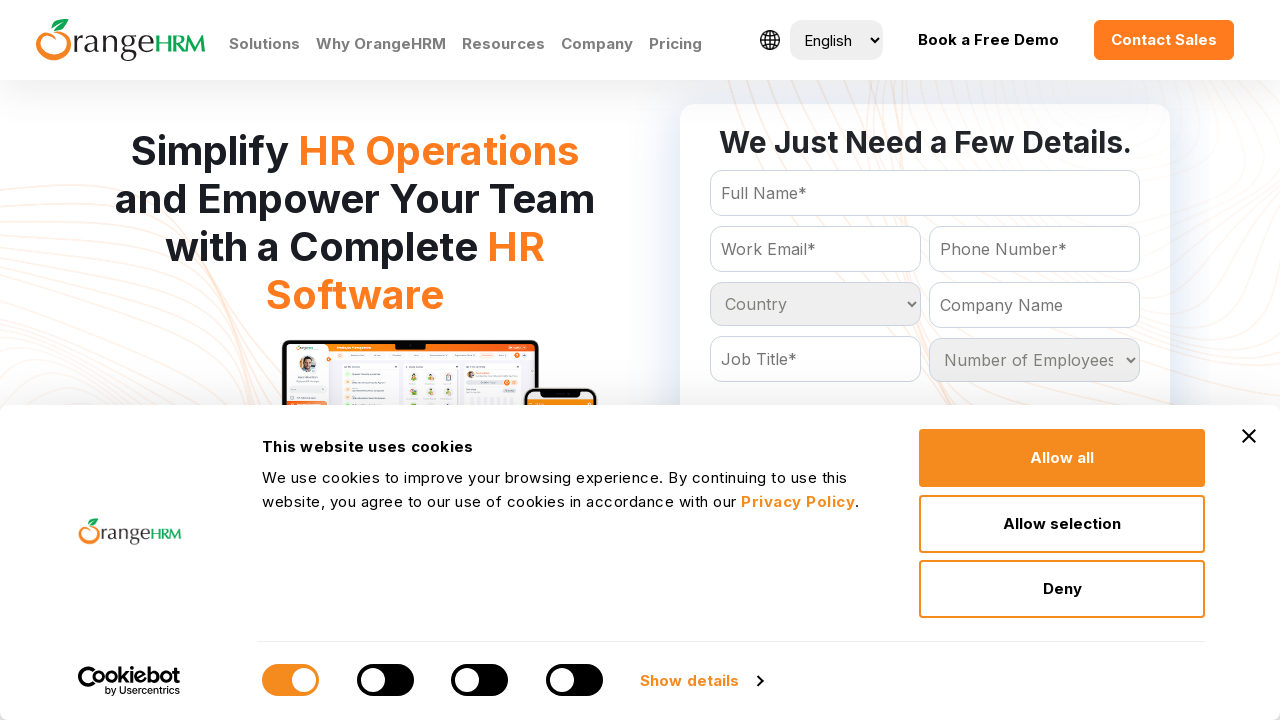

Selected 'Belize' from the country dropdown menu on select[name='Country']
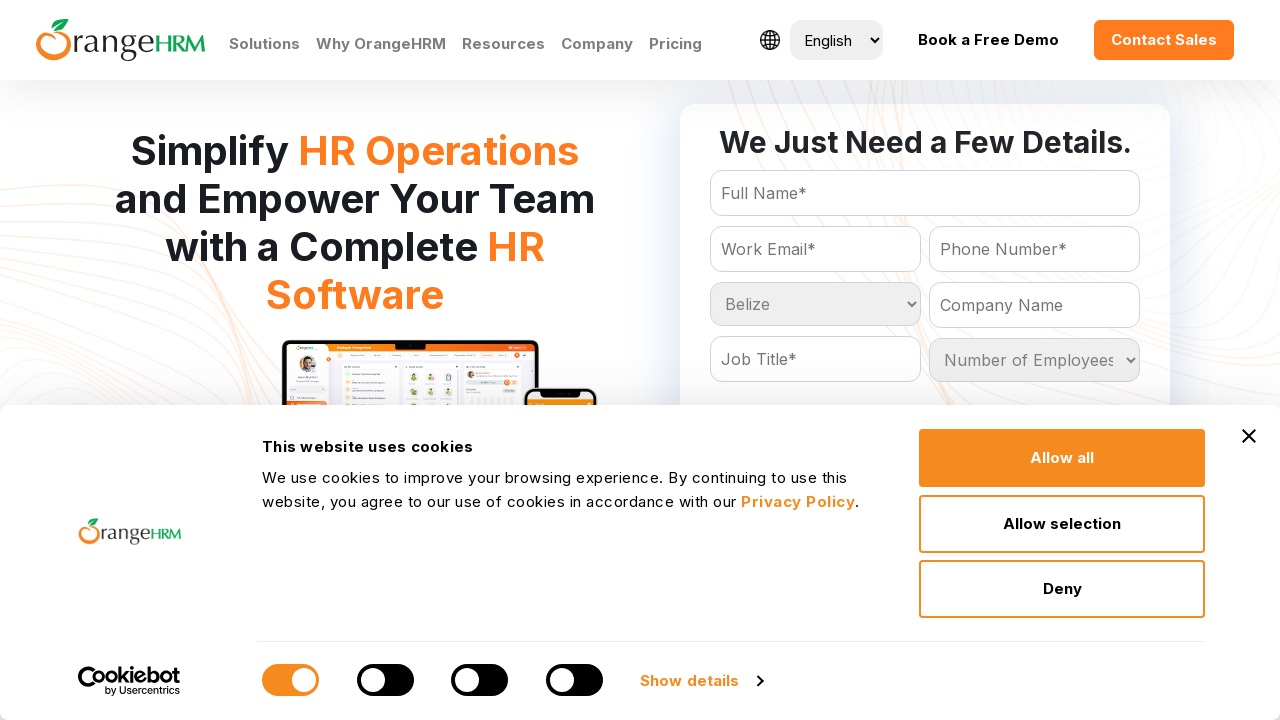

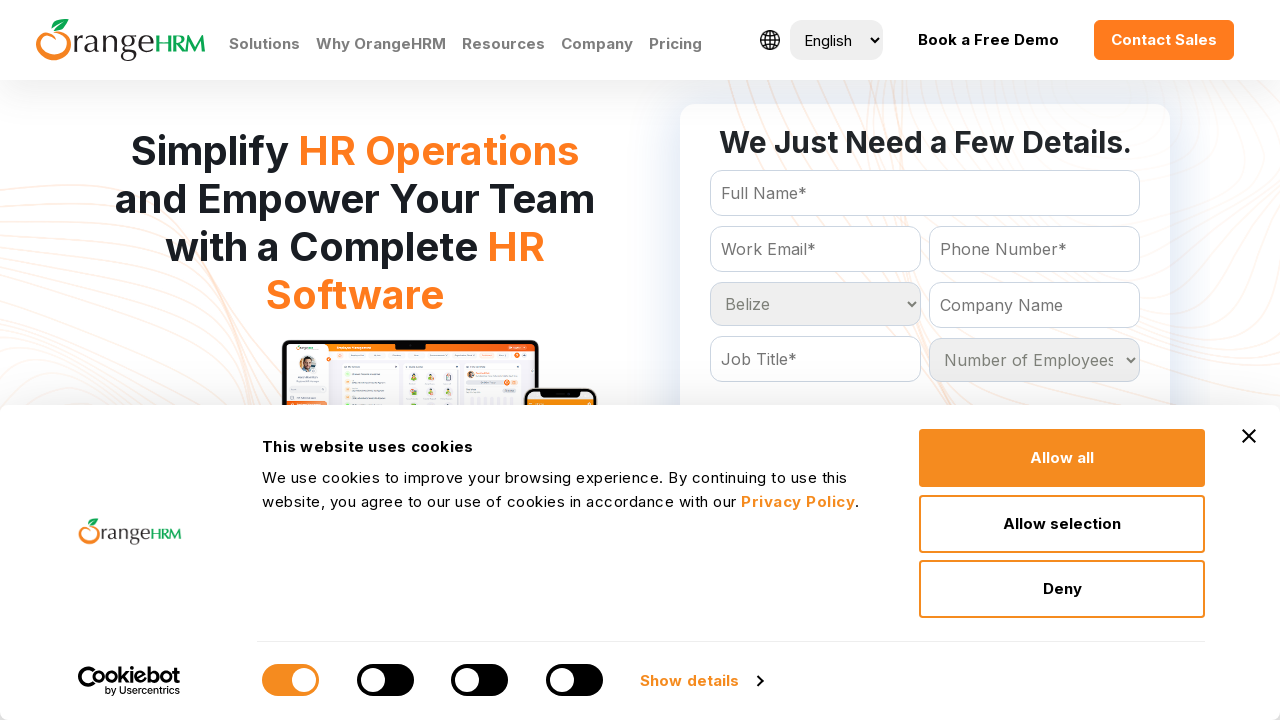